Tests navigation from demoqa.com homepage by clicking on the banner link that leads to Selenium training page

Starting URL: https://demoqa.com/

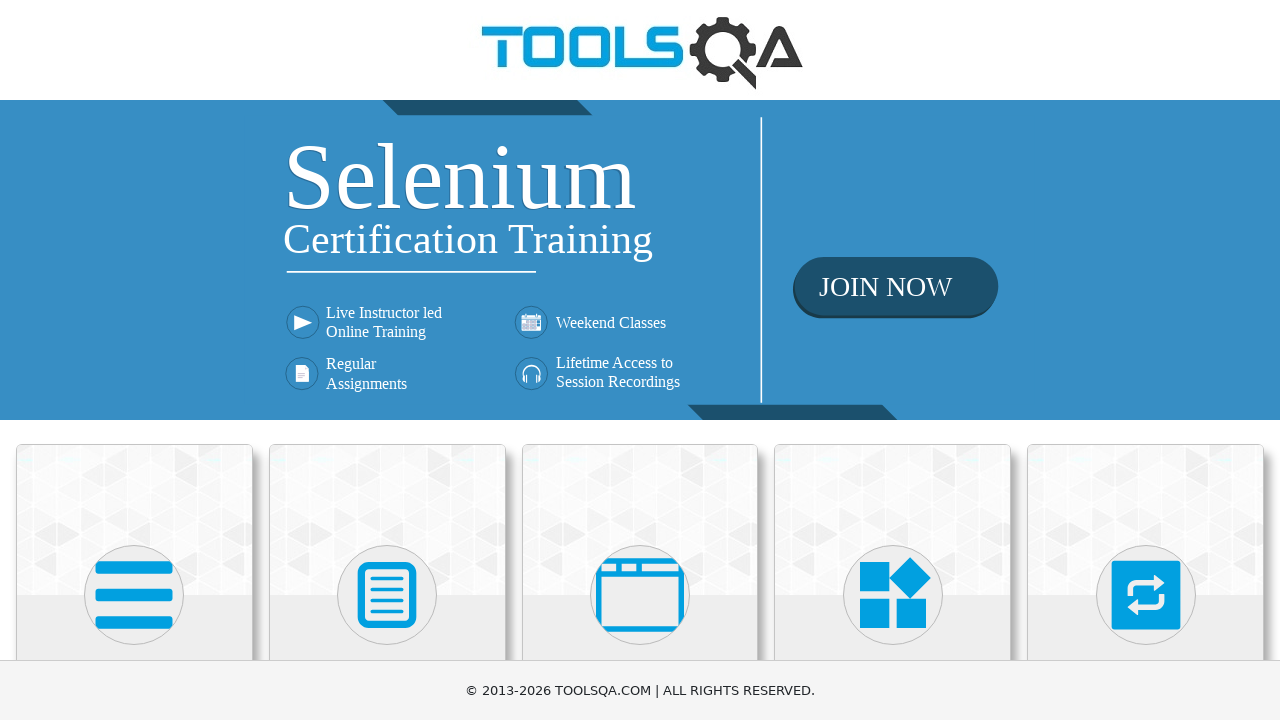

Clicked on the banner link to Selenium training page at (640, 260) on xpath=//div[@class='home-banner']//a[@href='https://www.toolsqa.com/selenium-tra
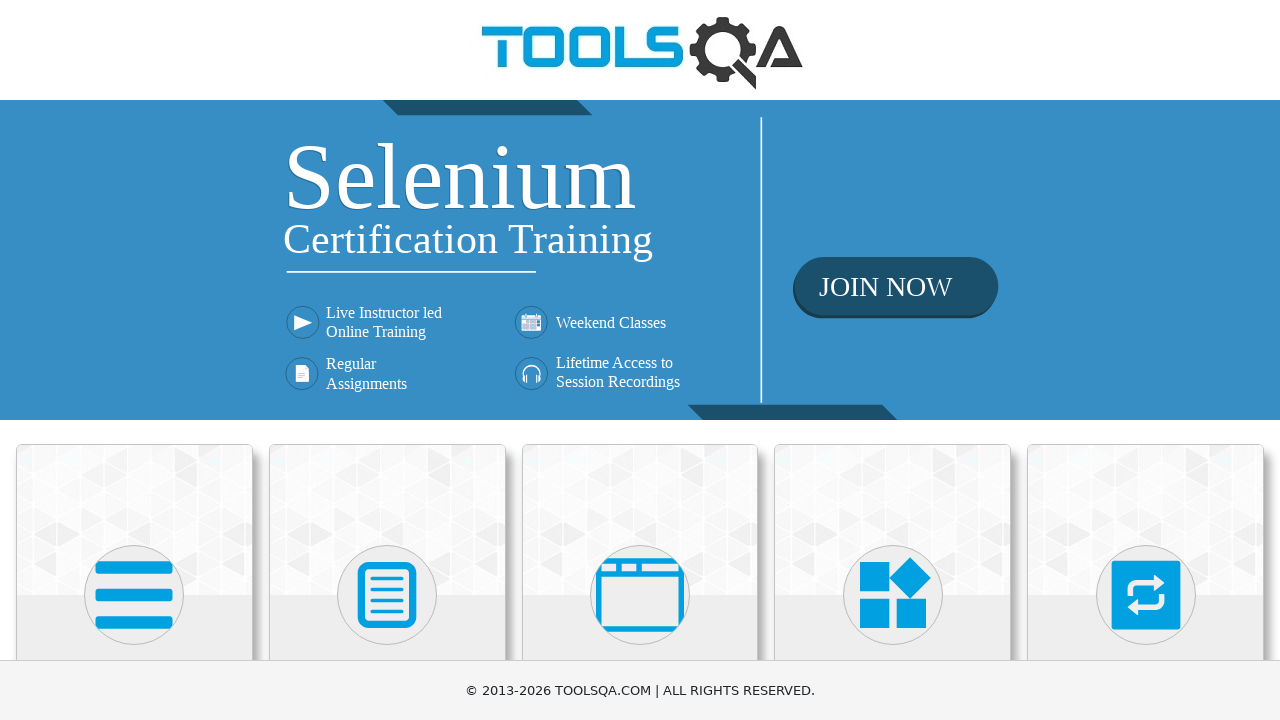

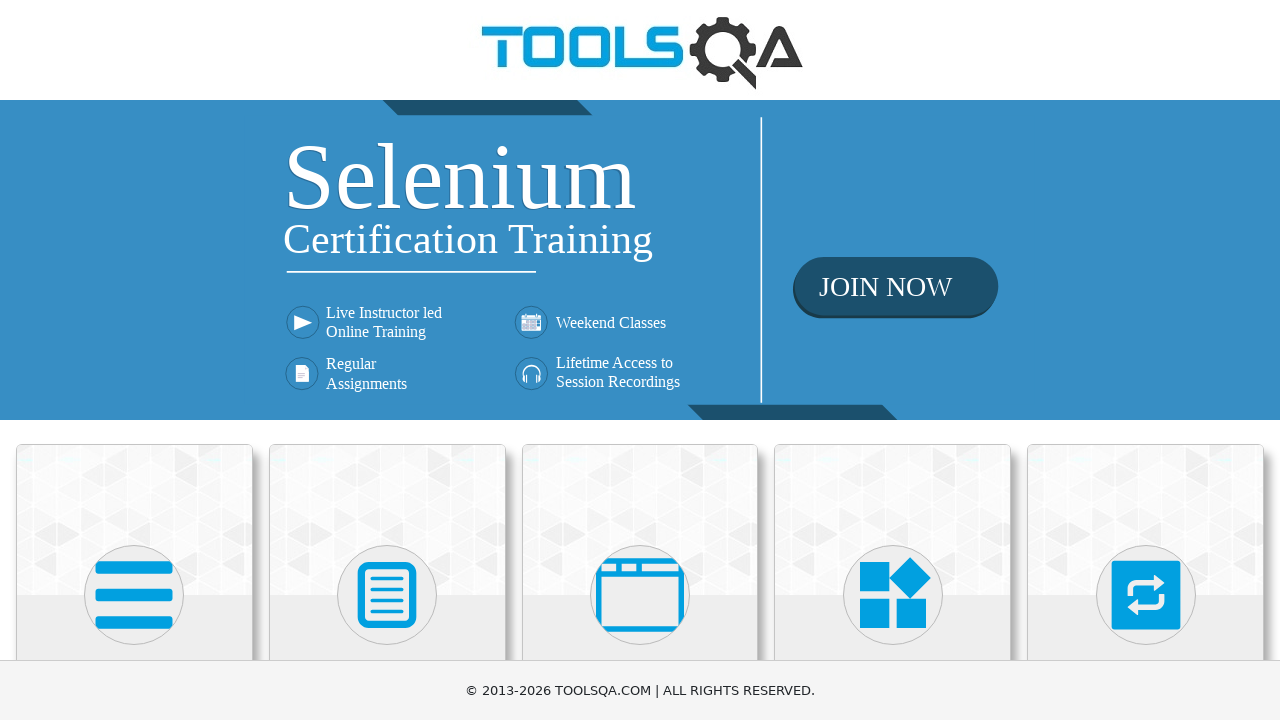